Navigates to the lilAI homepage and verifies the page title matches the expected value

Starting URL: https://lilai.co/

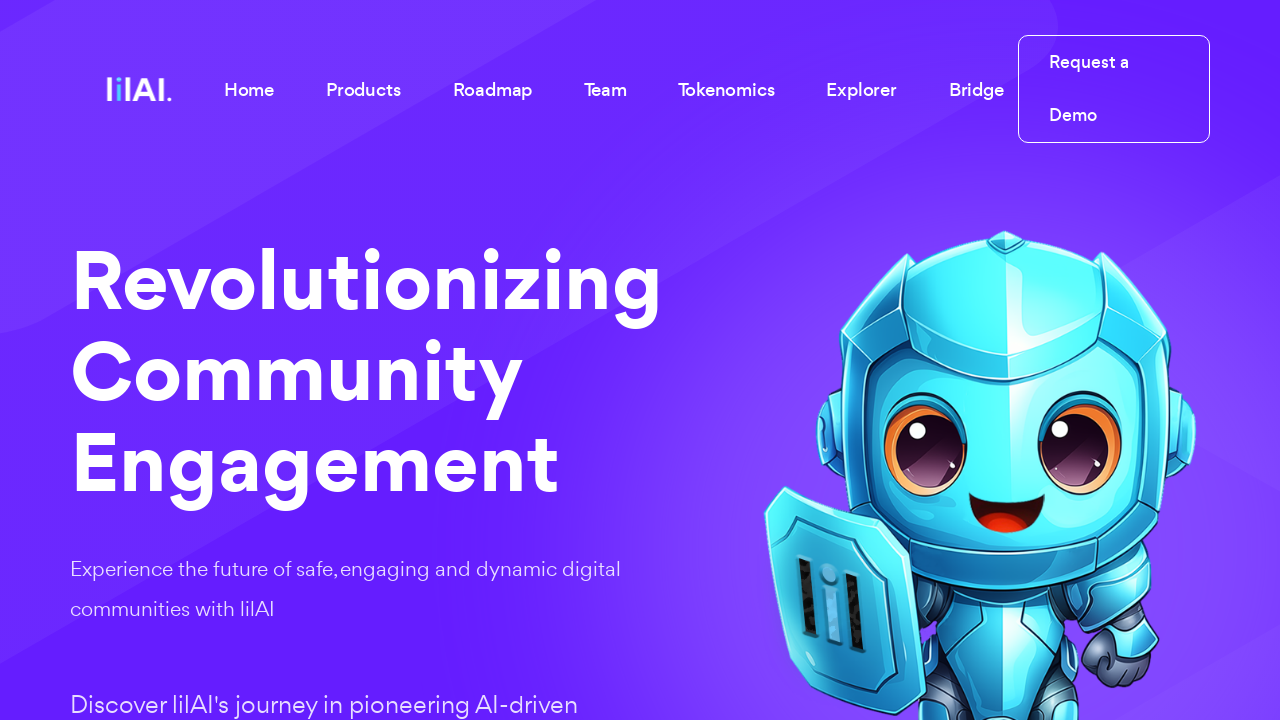

Navigated to lilAI homepage at https://lilai.co/
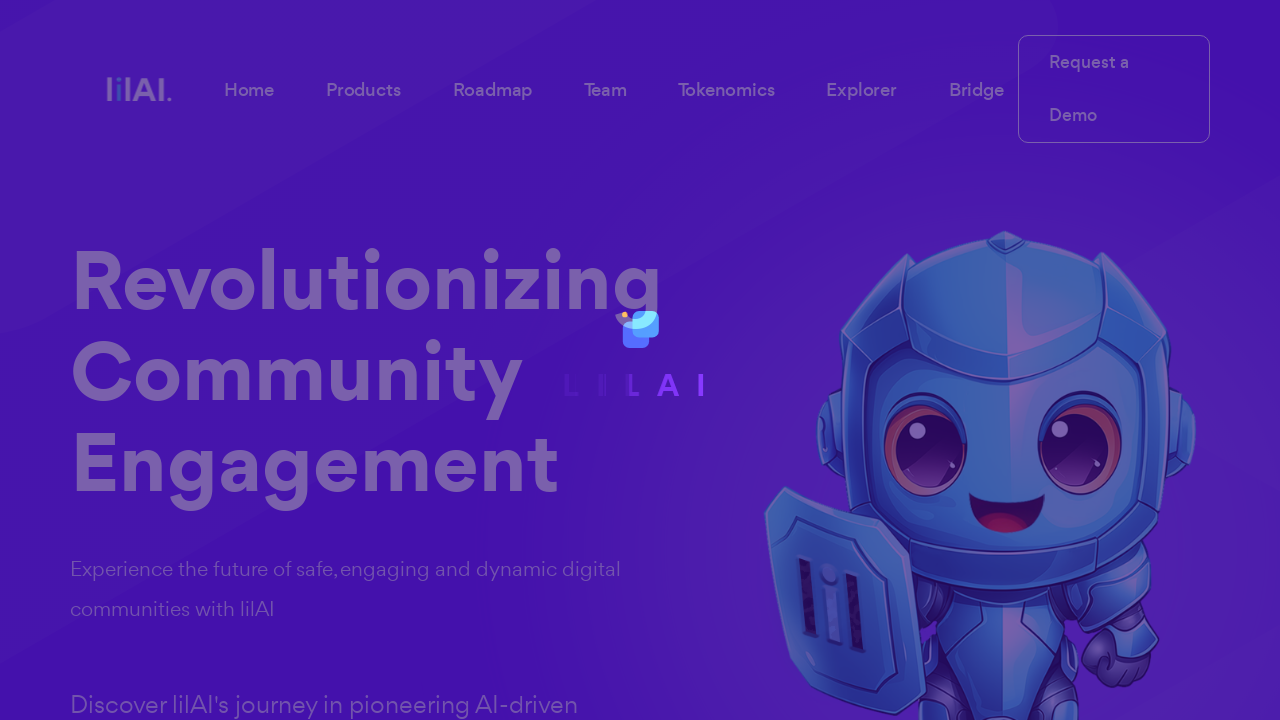

Verified page title matches 'lilAI - Smart Automated Community Management'
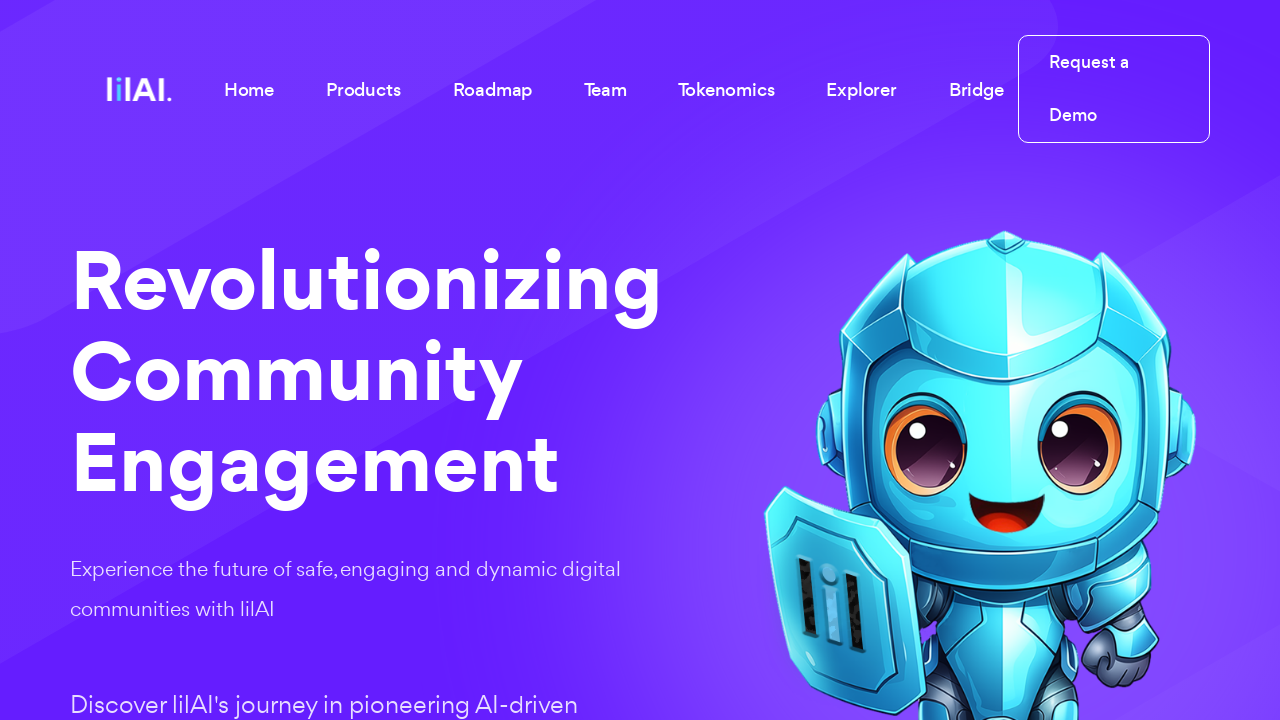

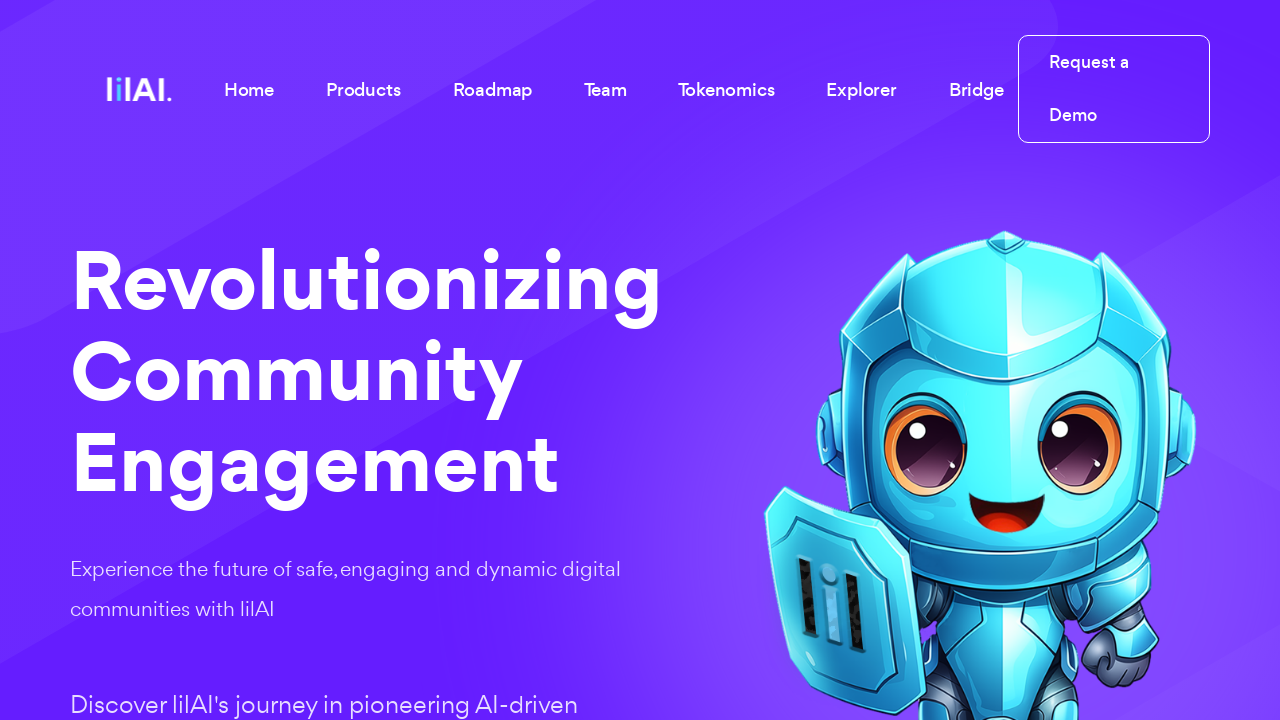